Tests the forgot password functionality by entering an email address, clicking the retrieve password button, and verifying that the URL changes after form submission.

Starting URL: https://practice.cydeo.com/forgot_password

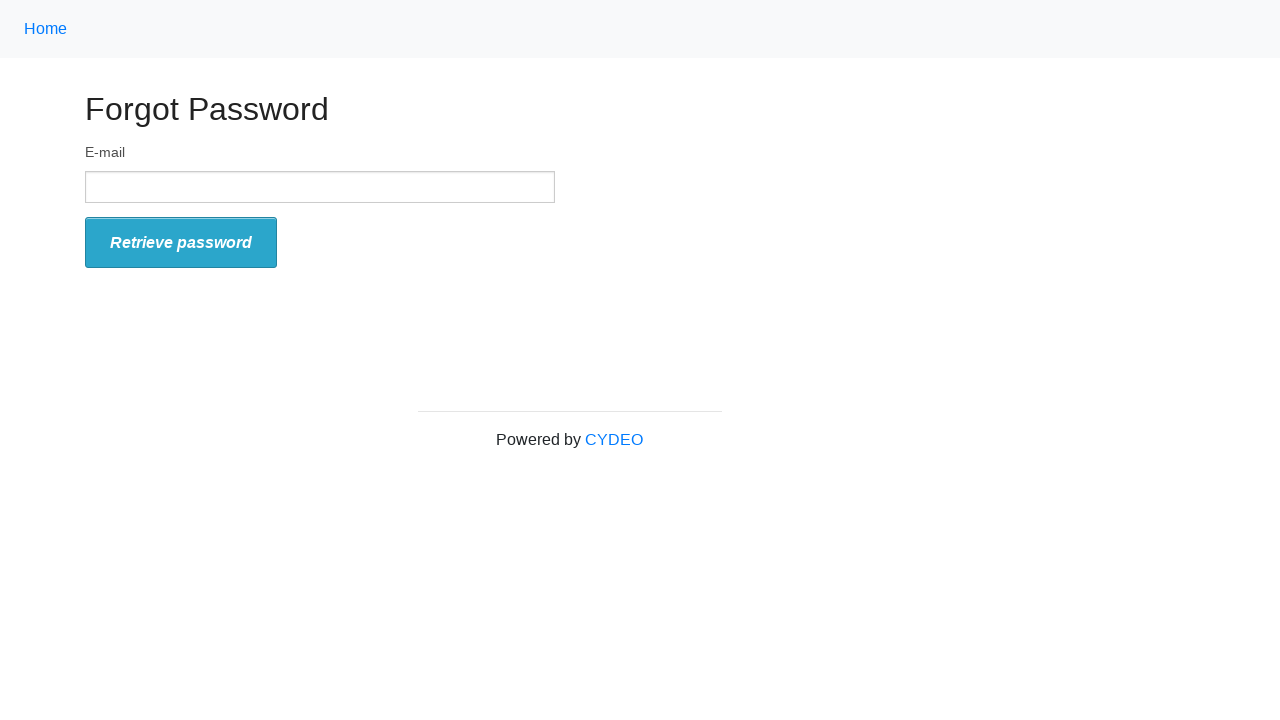

Filled email field with 'Ab@gmail.com' on input[name='email']
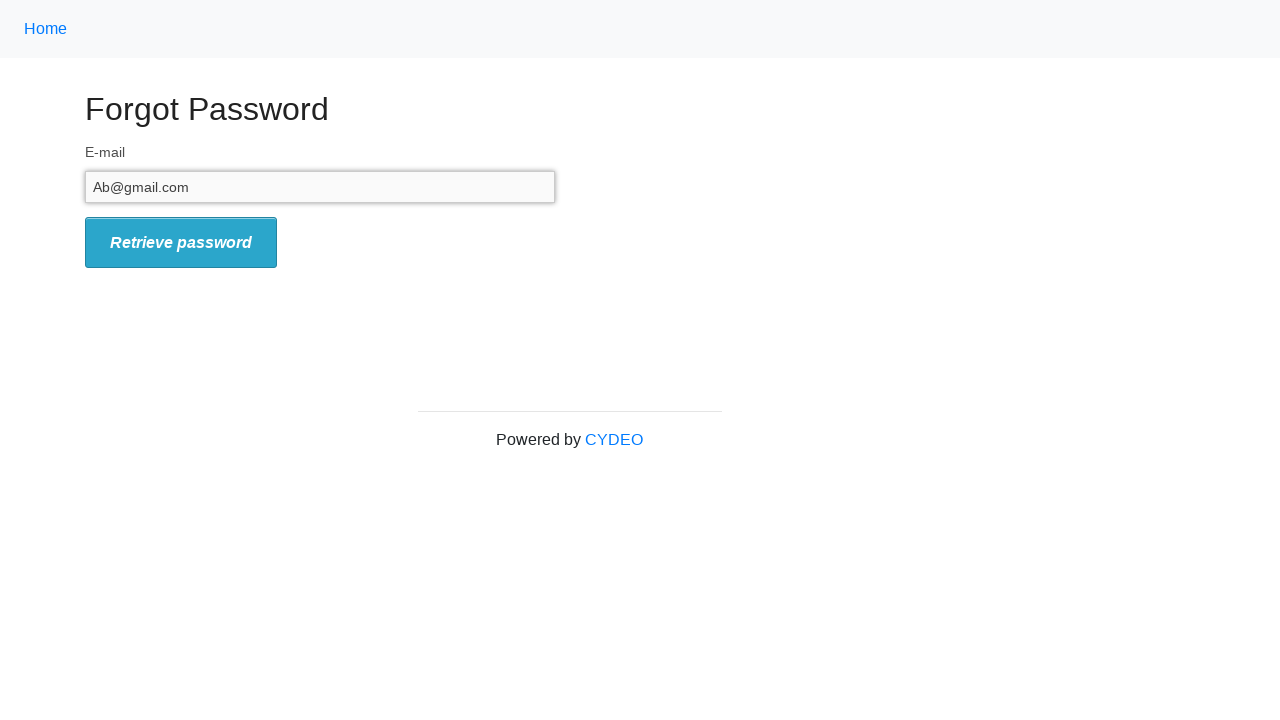

Clicked retrieve password button at (181, 243) on #form_submit
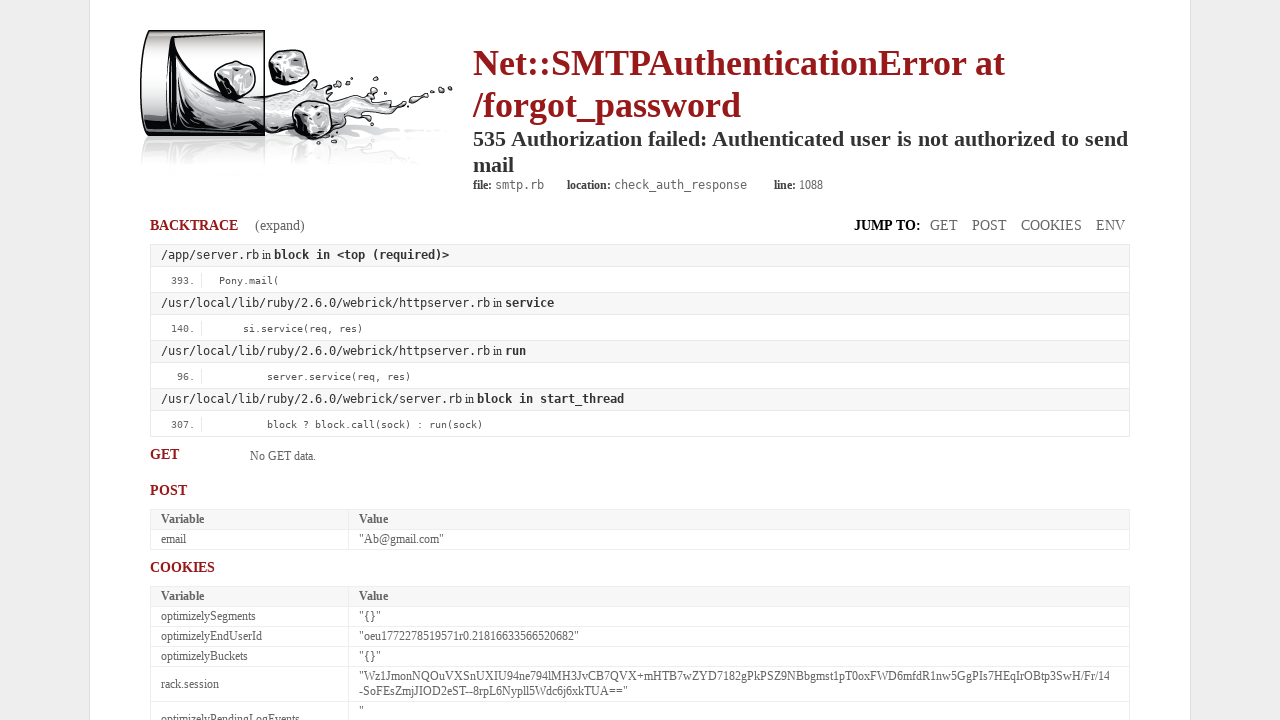

Wait for page navigation to complete
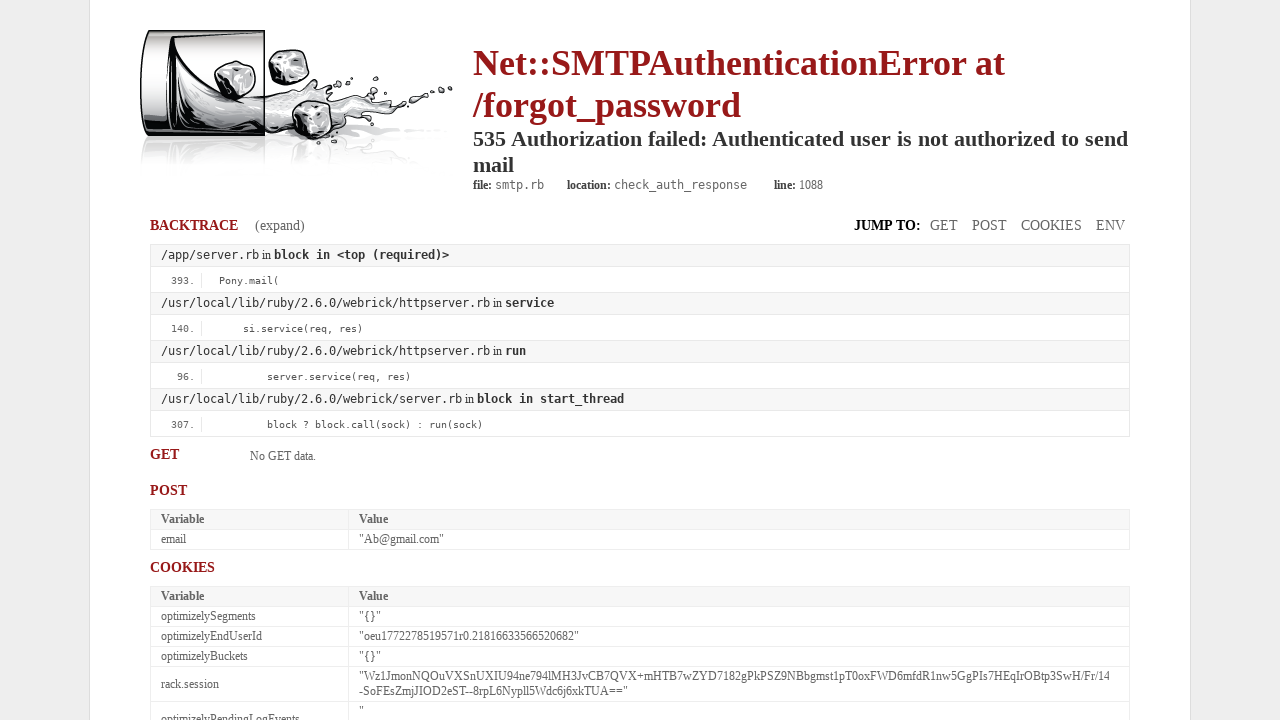

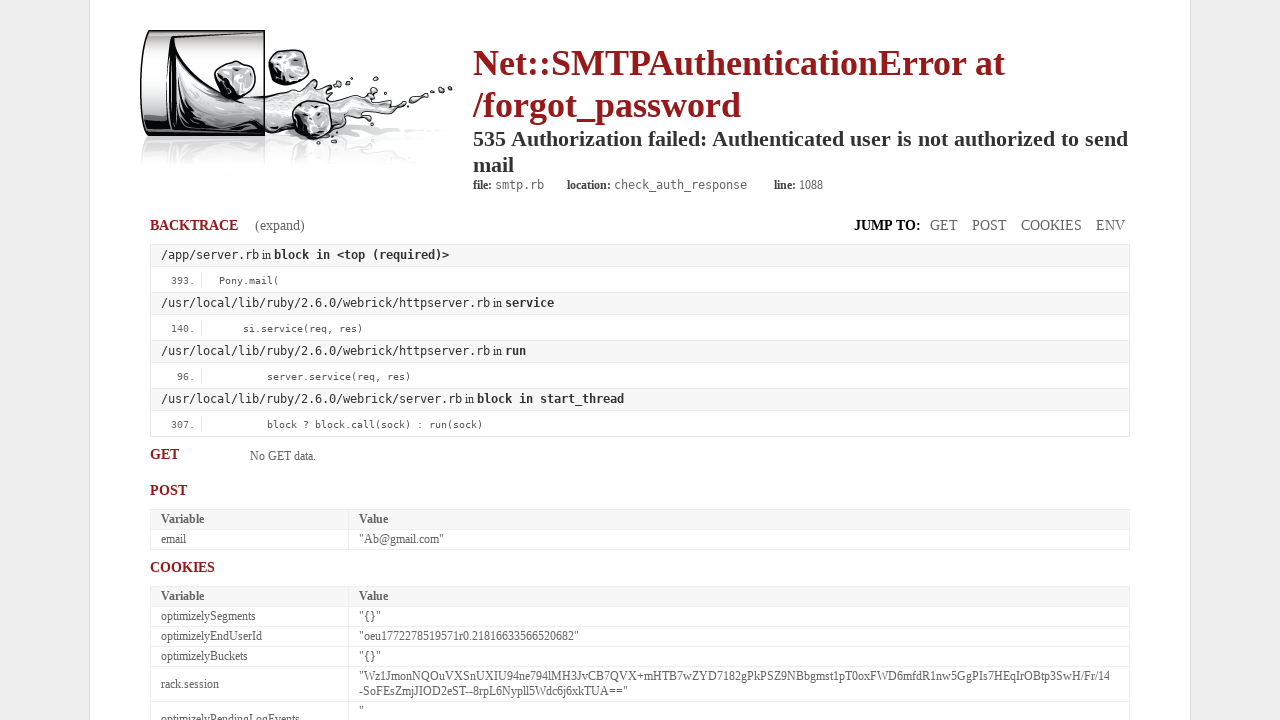